Tests right-click (context click) functionality on the search bar element on the Python.org website

Starting URL: https://www.python.org/

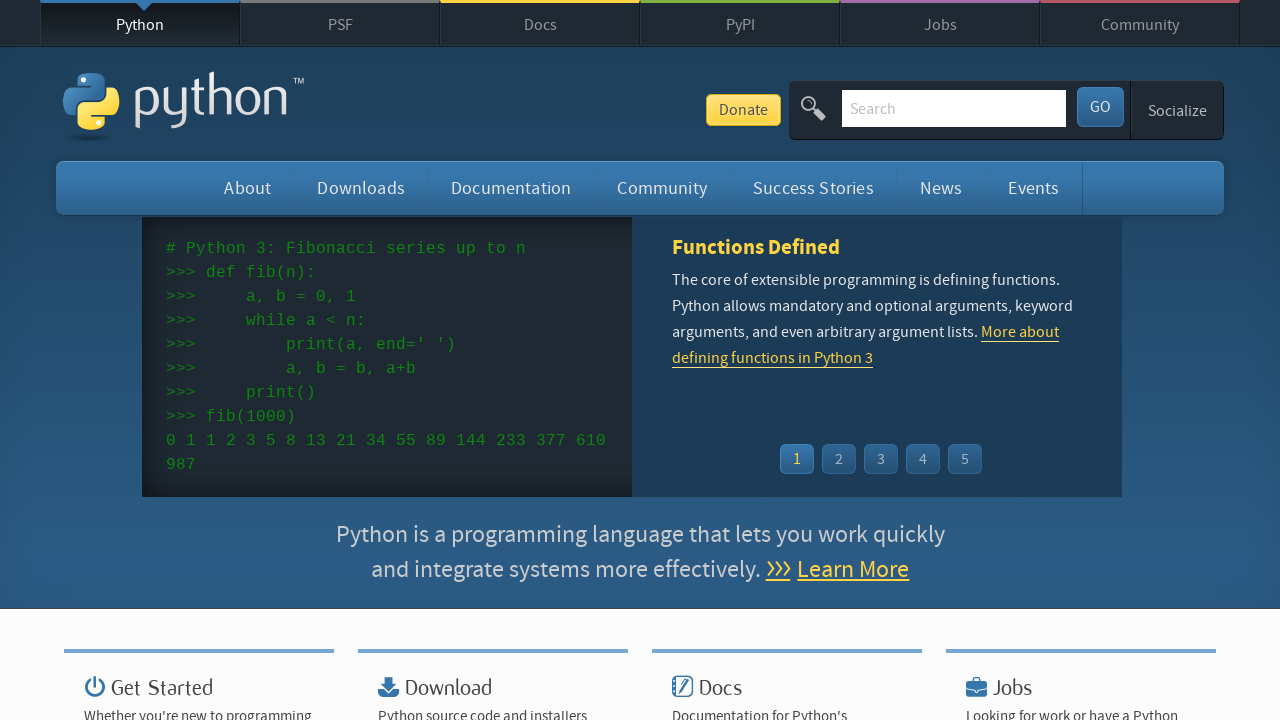

Located the search bar element on Python.org
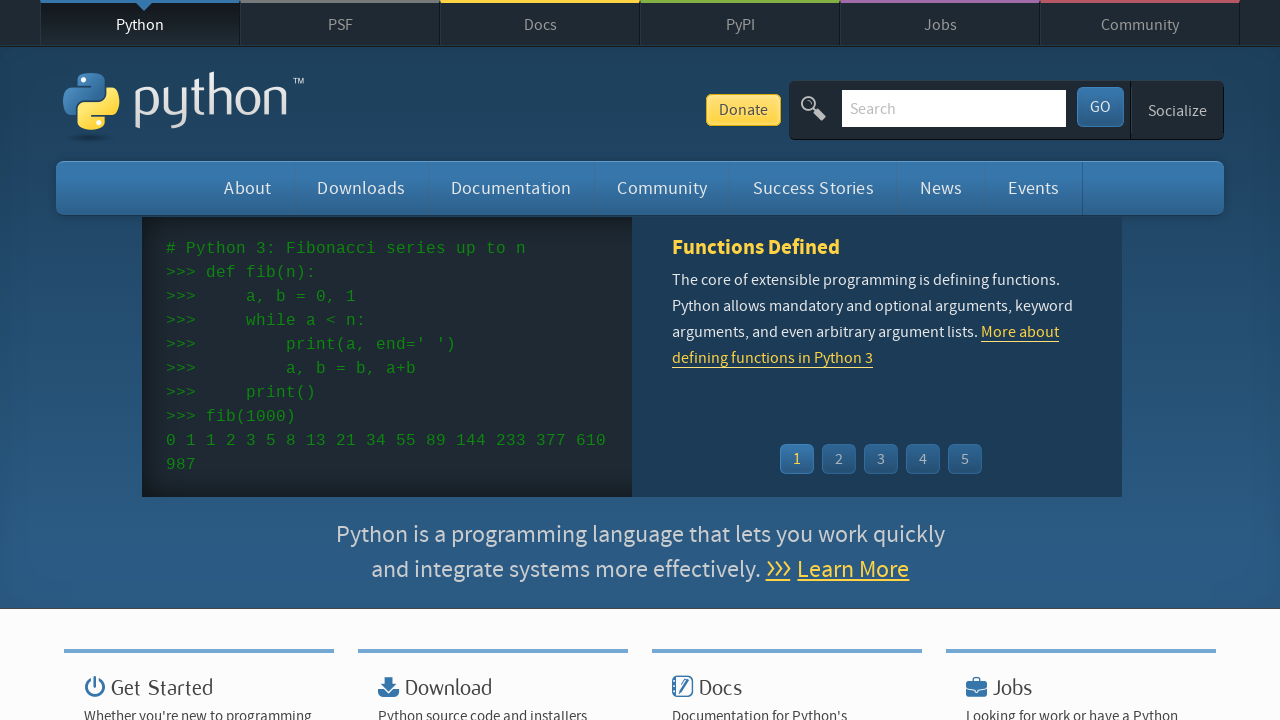

Performed right-click (context click) on the search bar at (954, 108) on input[name='q']
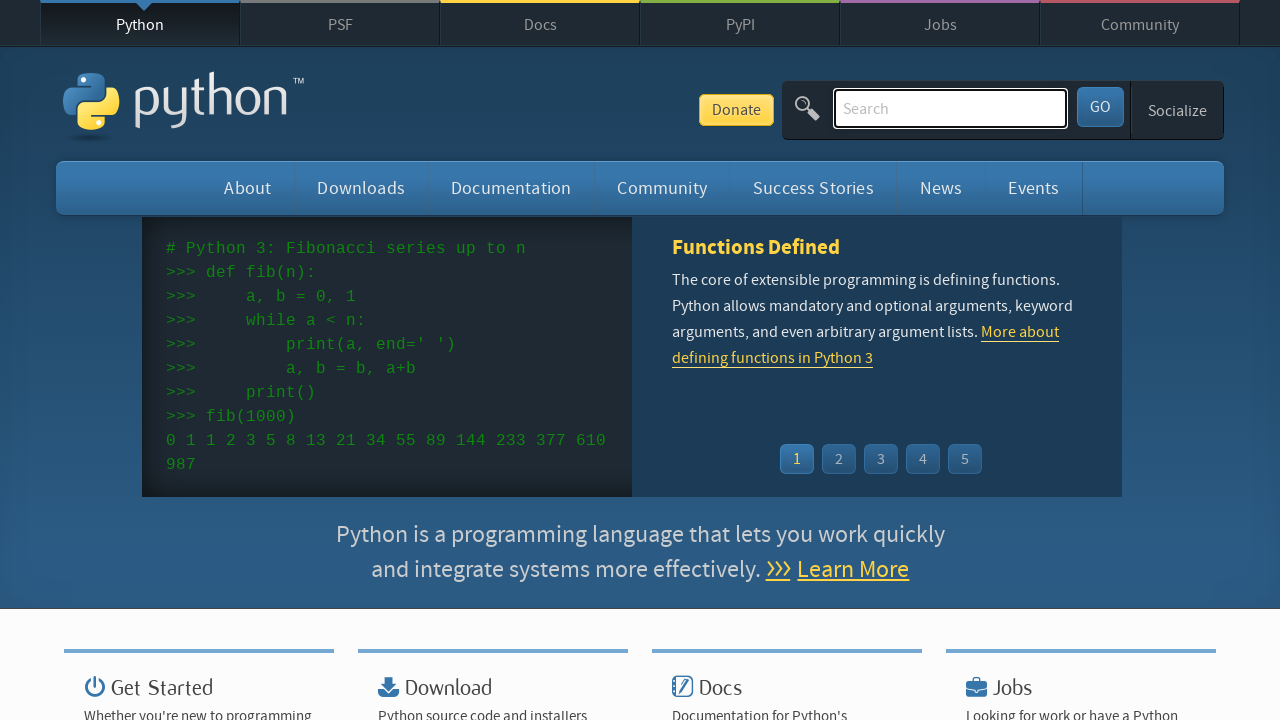

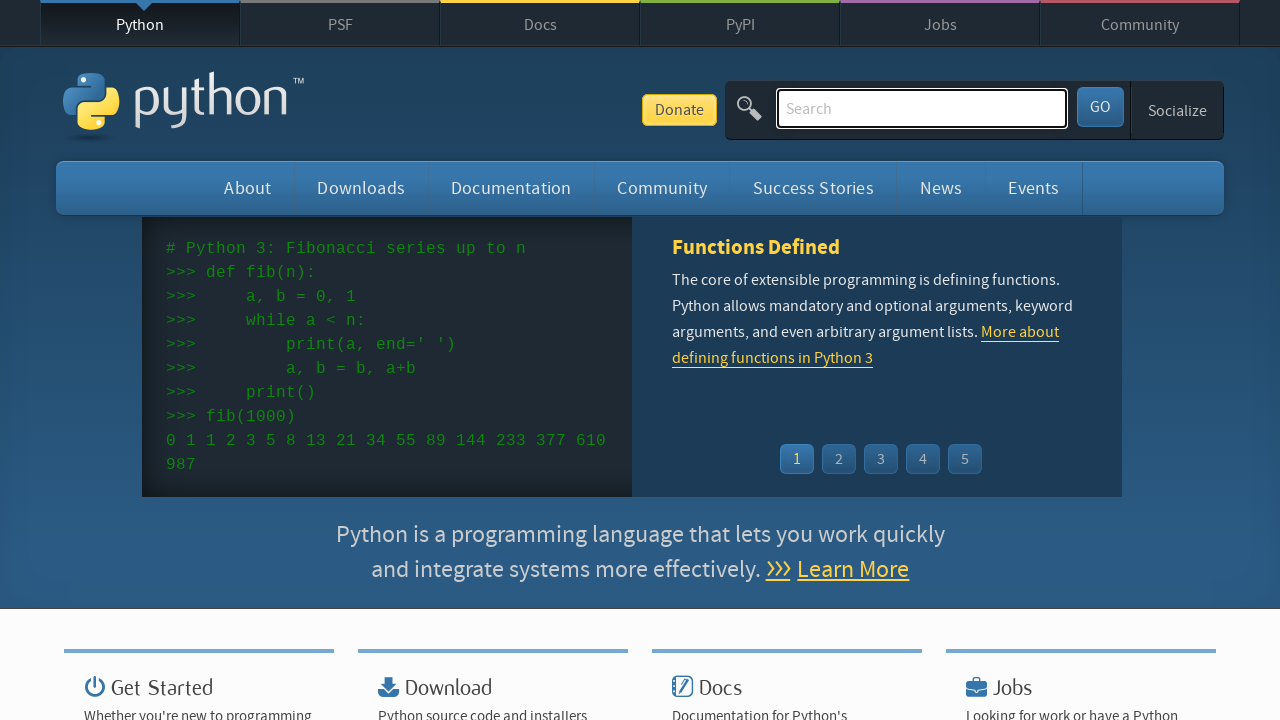